Tests the search functionality on OpenCart by entering "mac" in the search field and submitting the search

Starting URL: http://opencart.abstracta.us/

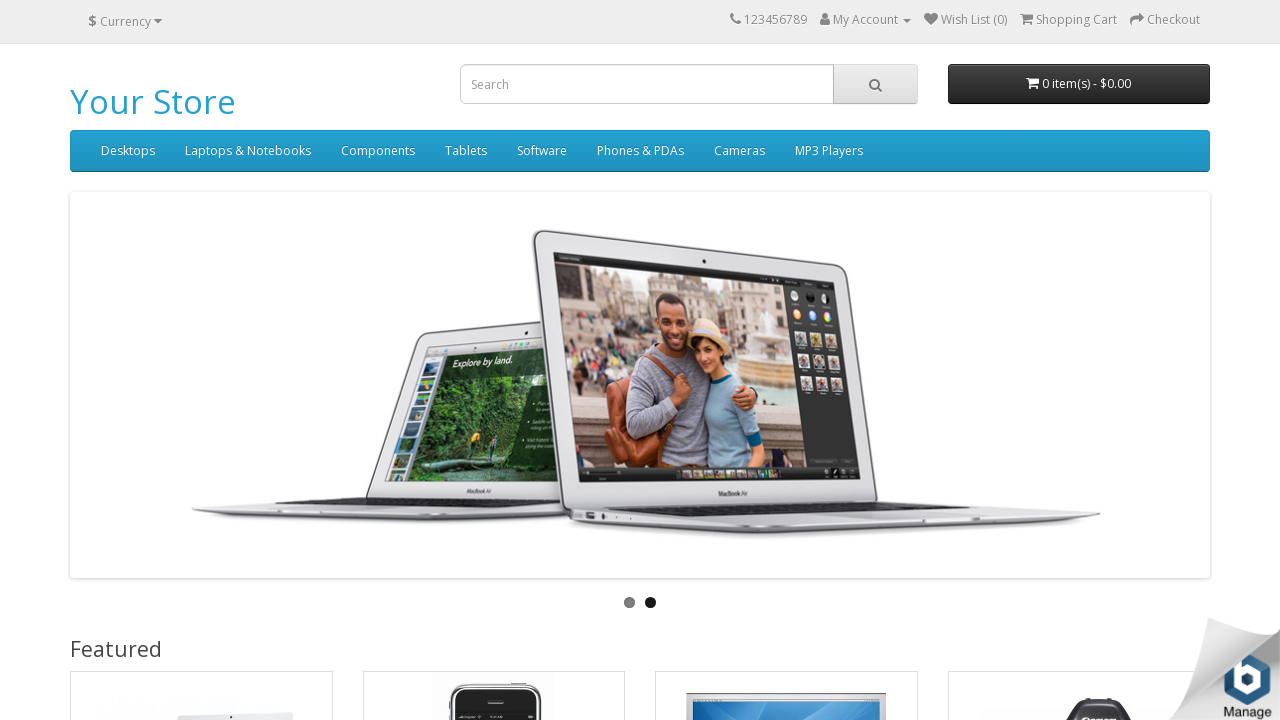

Navigated to OpenCart homepage
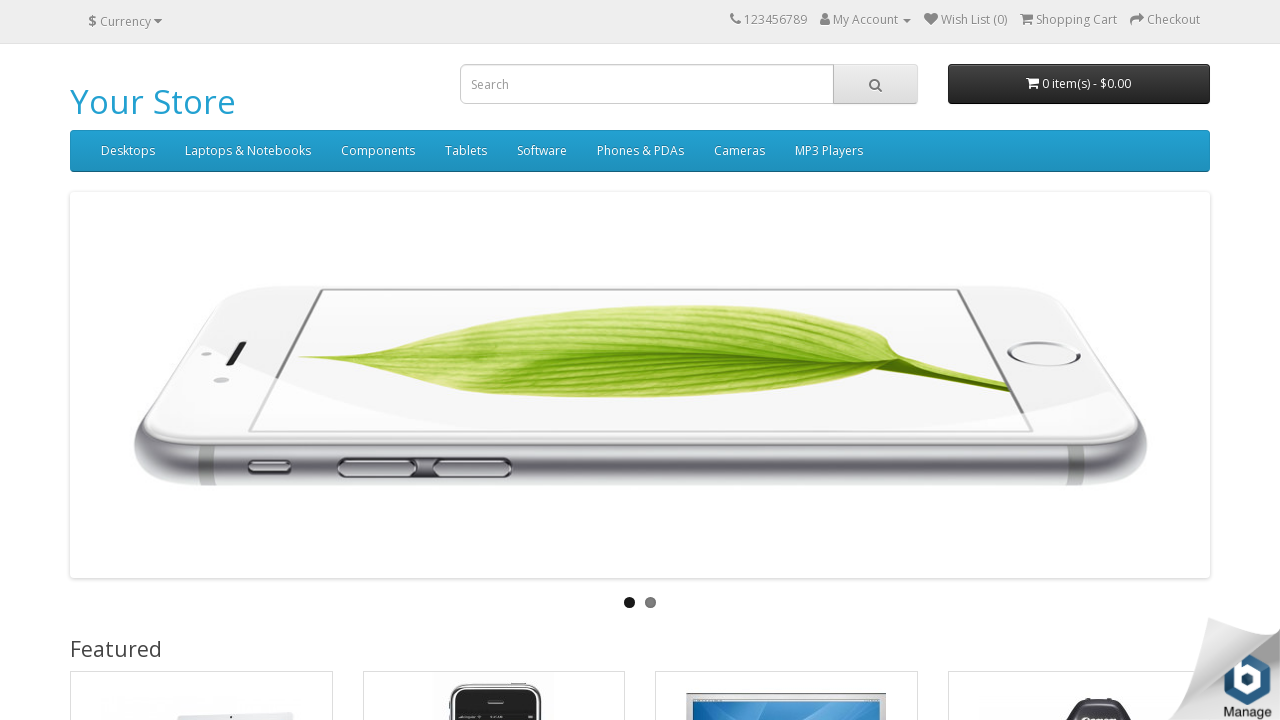

Entered 'mac' in the search field on input[name='search']
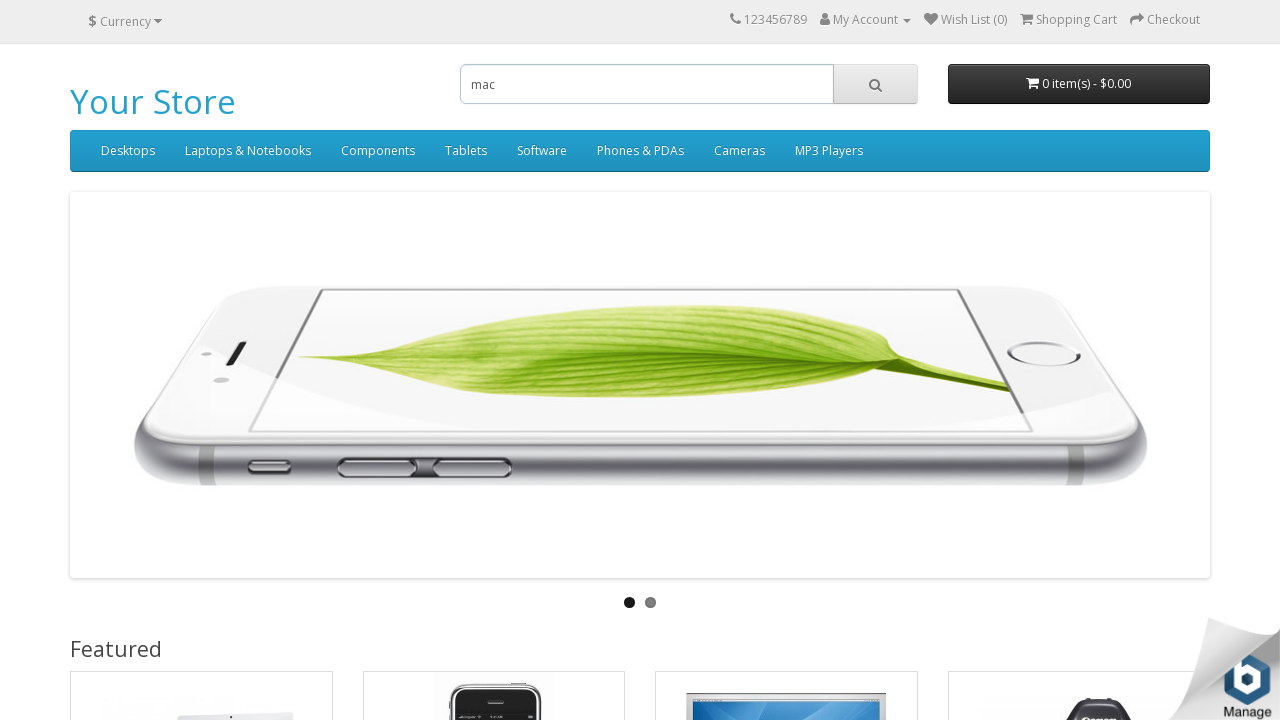

Pressed Enter to submit the search for 'mac' on input[name='search']
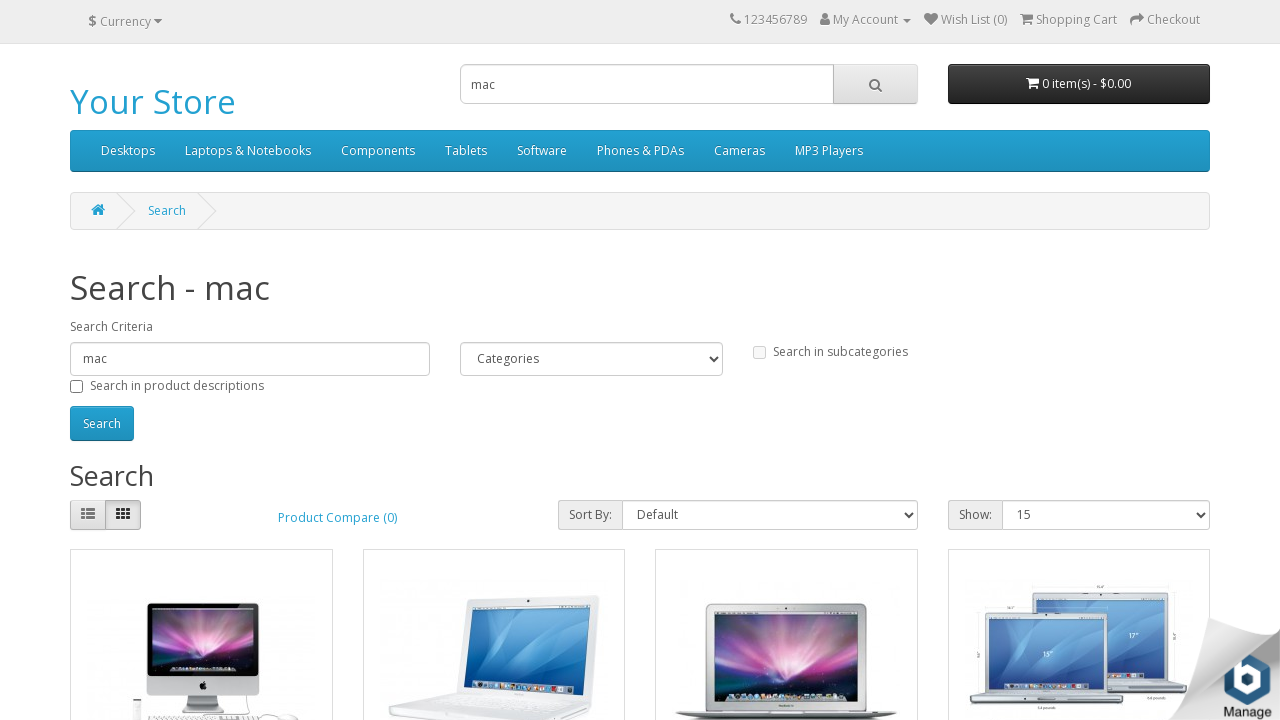

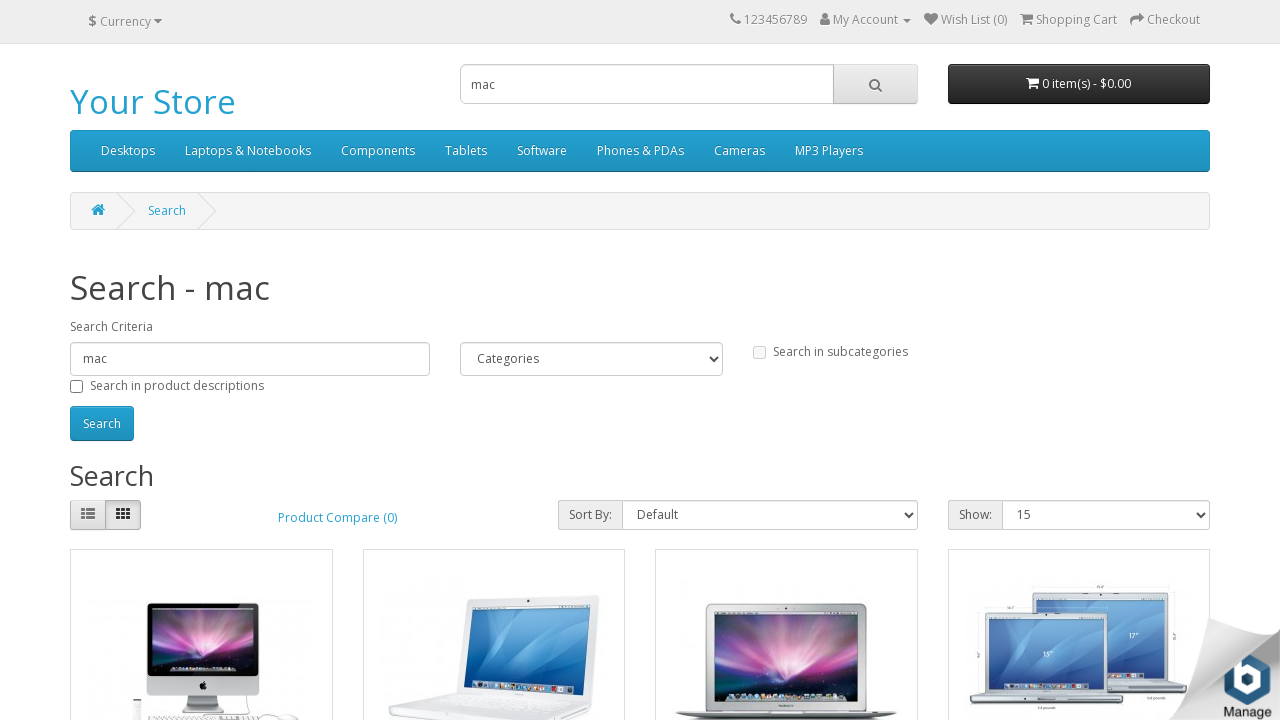